Tests form interaction on a demo registration page by filling in the First Name field with a sample value and verifying the page loads correctly.

Starting URL: http://demo.automationtesting.in/Register.html

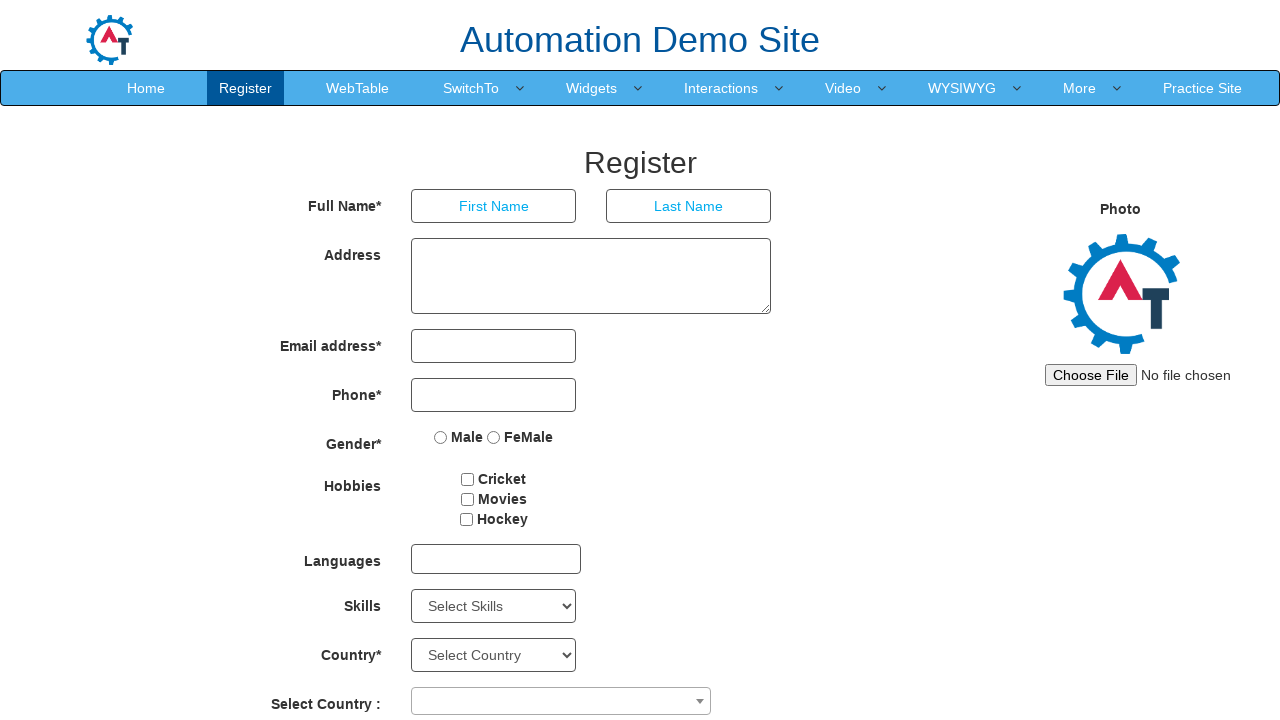

Filled First Name field with 'Tom' on input[placeholder='First Name']
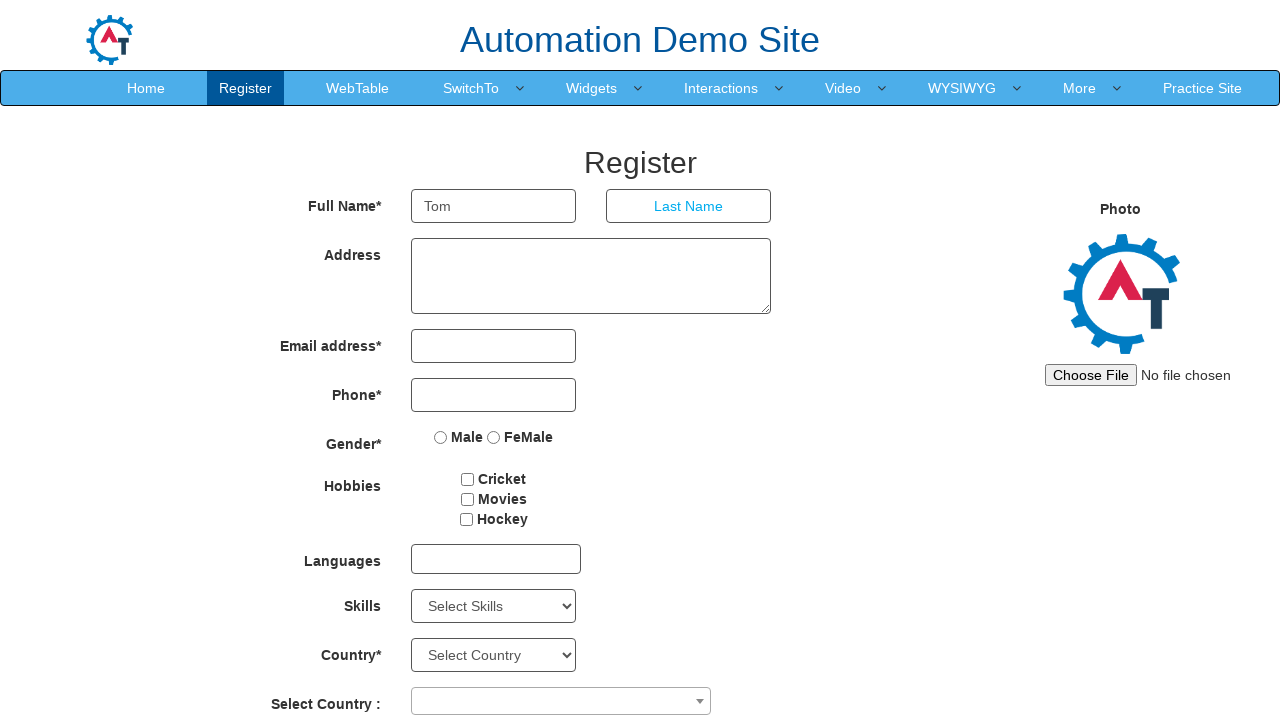

Verified page DOM content loaded
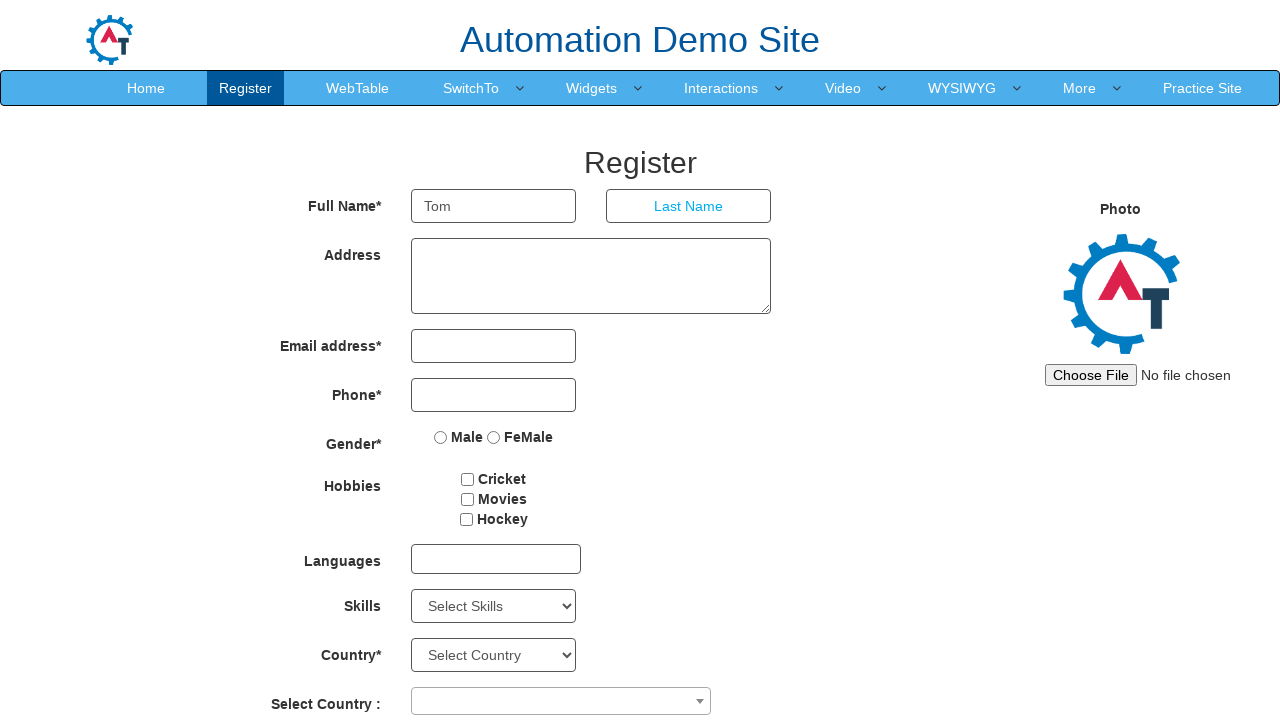

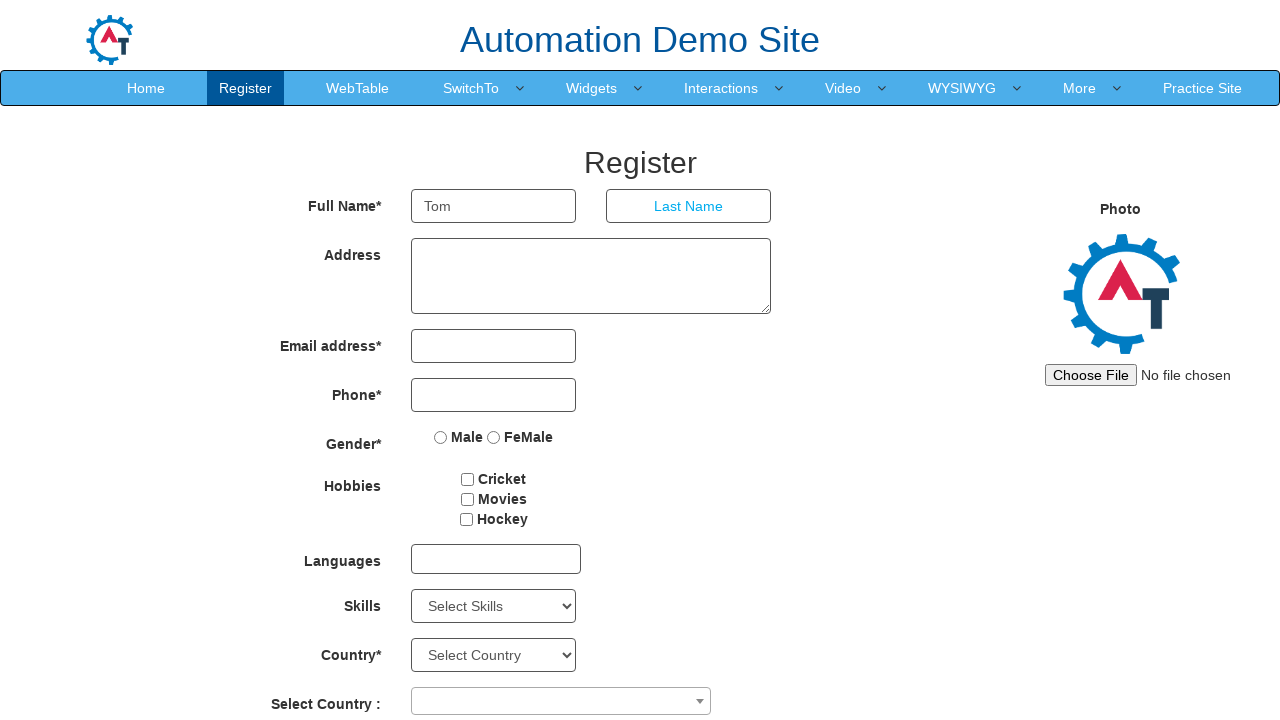